Tests registration form validation with password that is too short (less than 6 characters)

Starting URL: https://alada.vn/tai-khoan/dang-ky.html

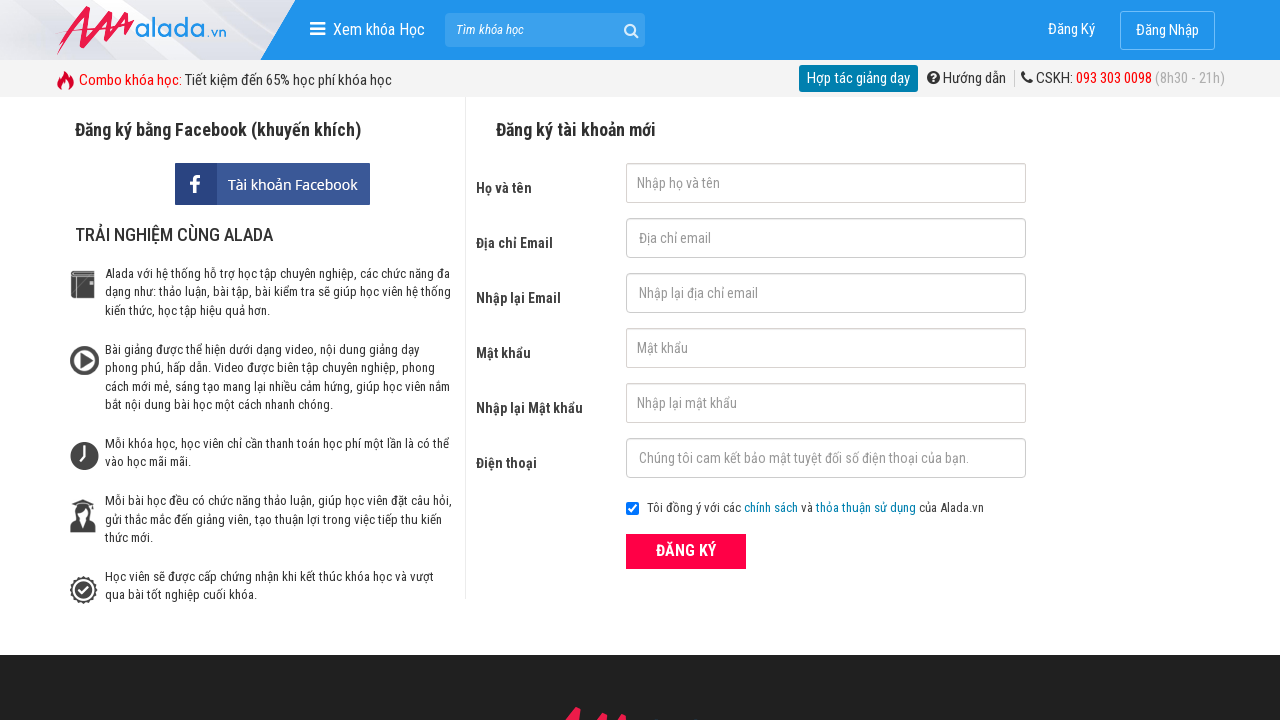

Filled first name field with 'Thu Qua' on #txtFirstname
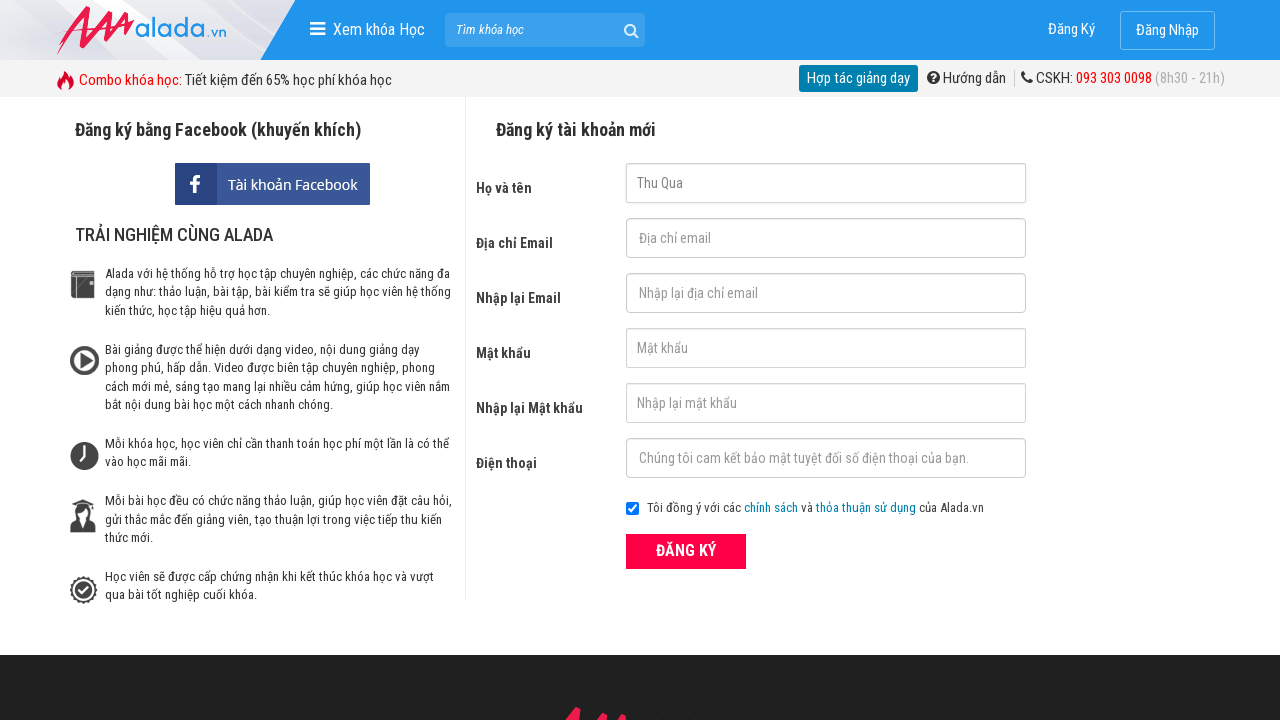

Filled email field with 'acbd@gmail.com' on #txtEmail
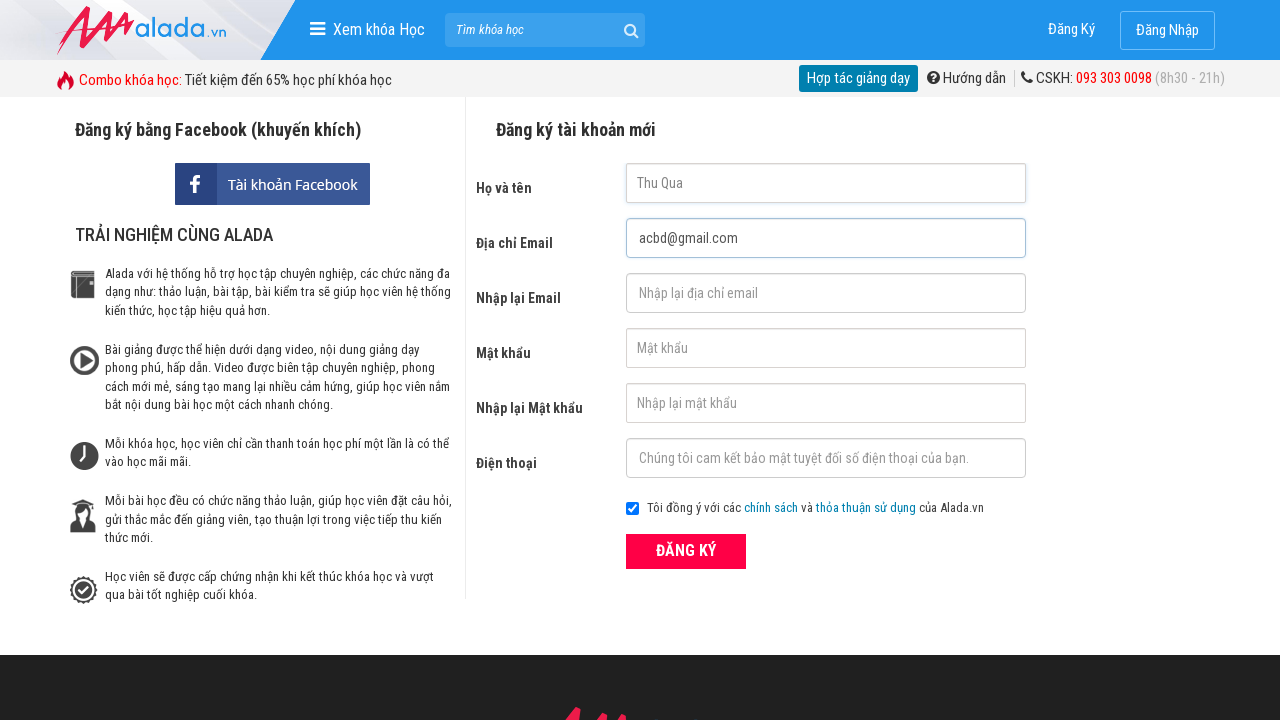

Filled confirm email field with 'acbd@gmail.com' on #txtCEmail
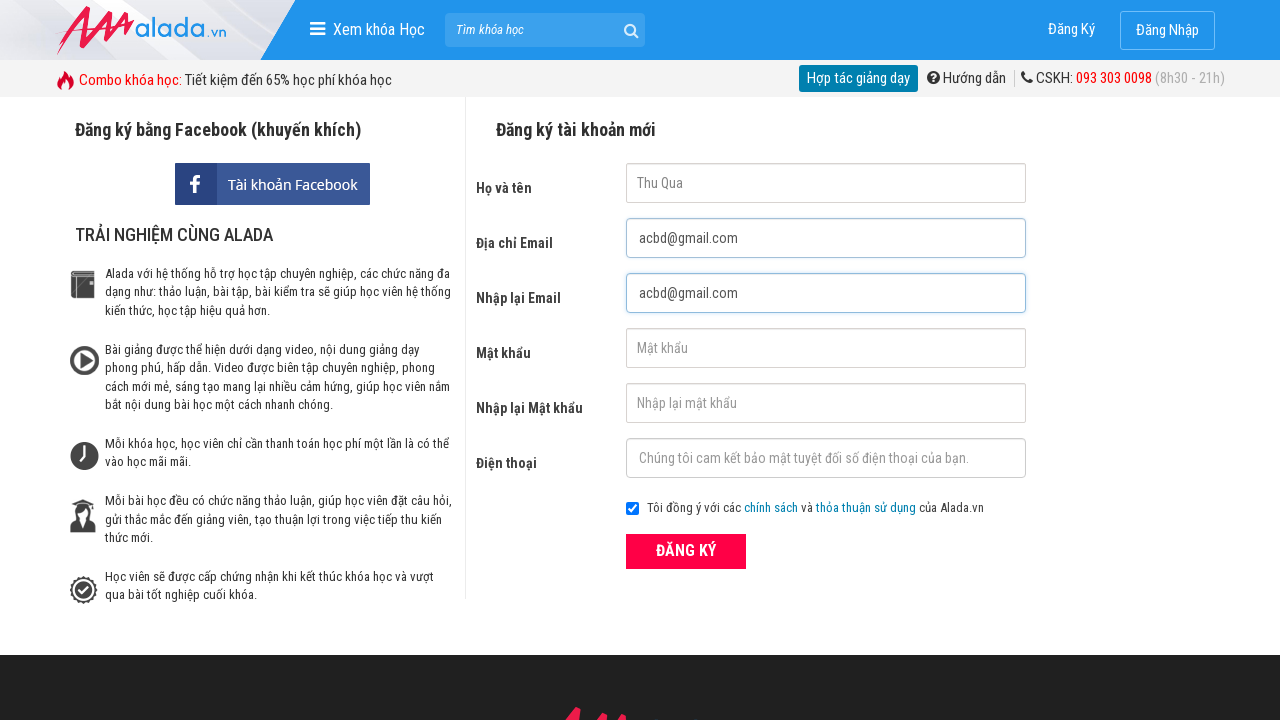

Filled password field with 'Abcd' (4 characters - less than 6 required) on #txtPassword
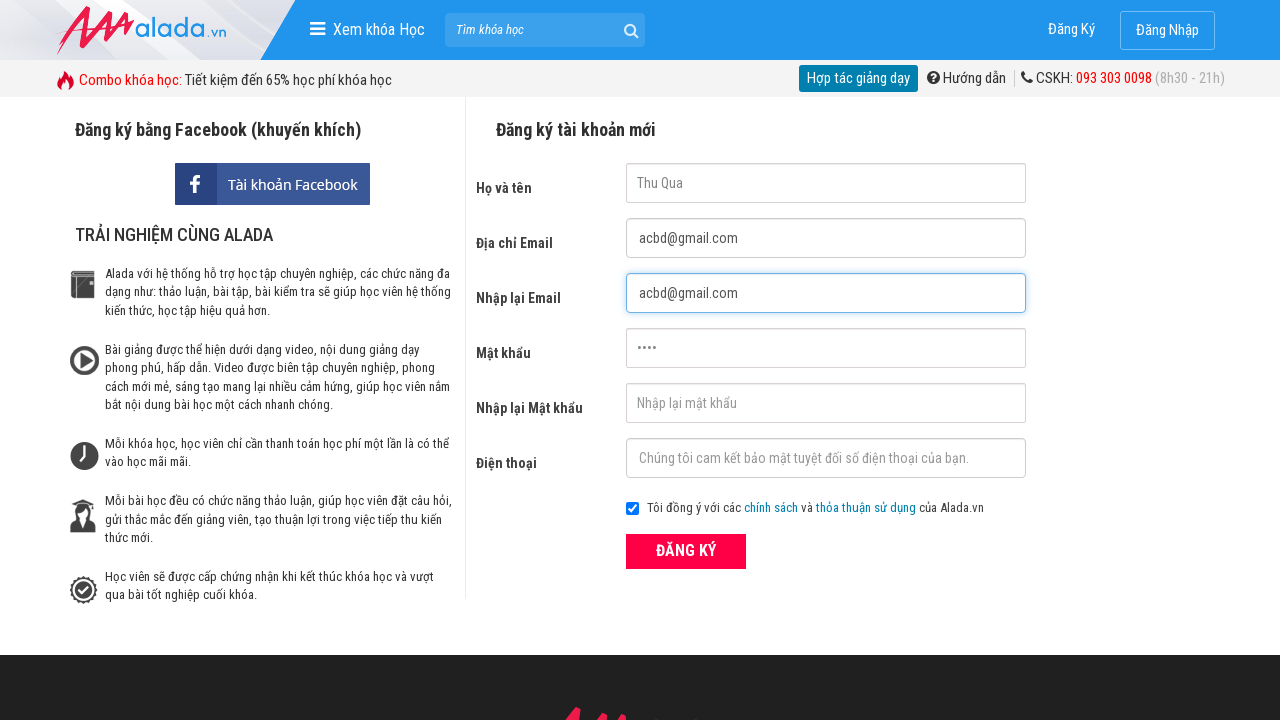

Filled confirm password field with 'Abcd' (4 characters - less than 6 required) on #txtCPassword
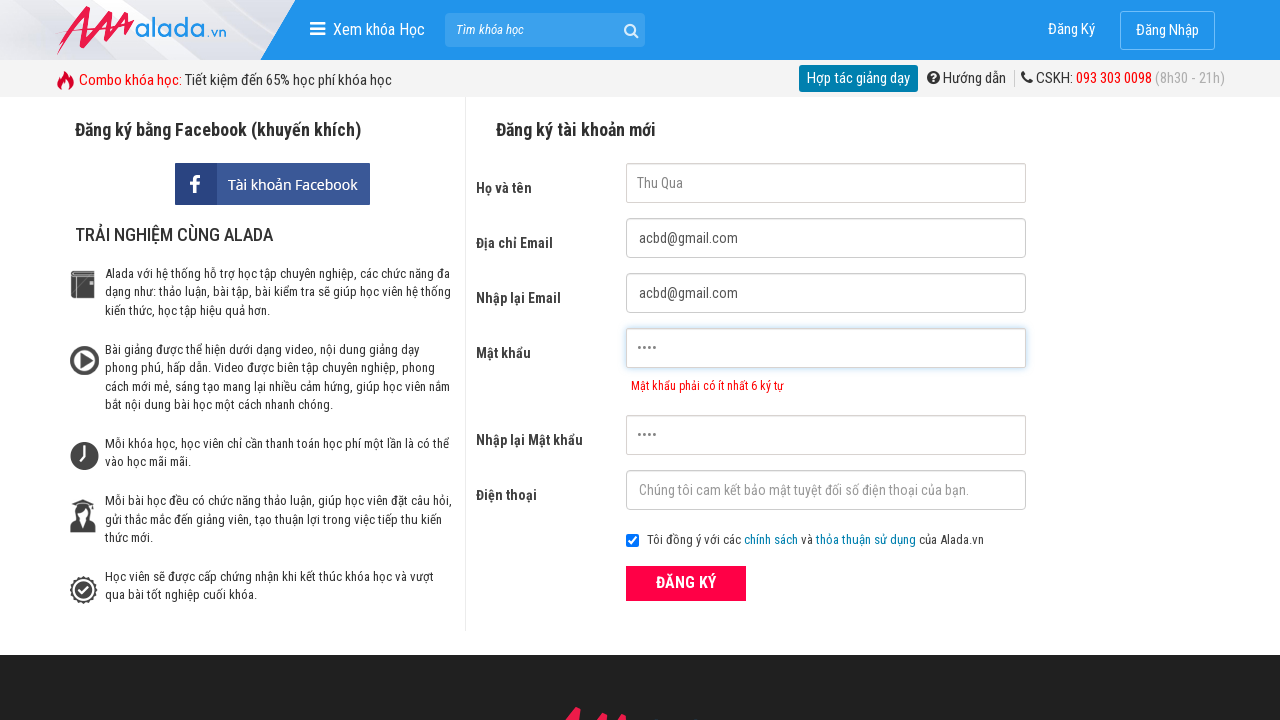

Filled phone field with '09992342341' on #txtPhone
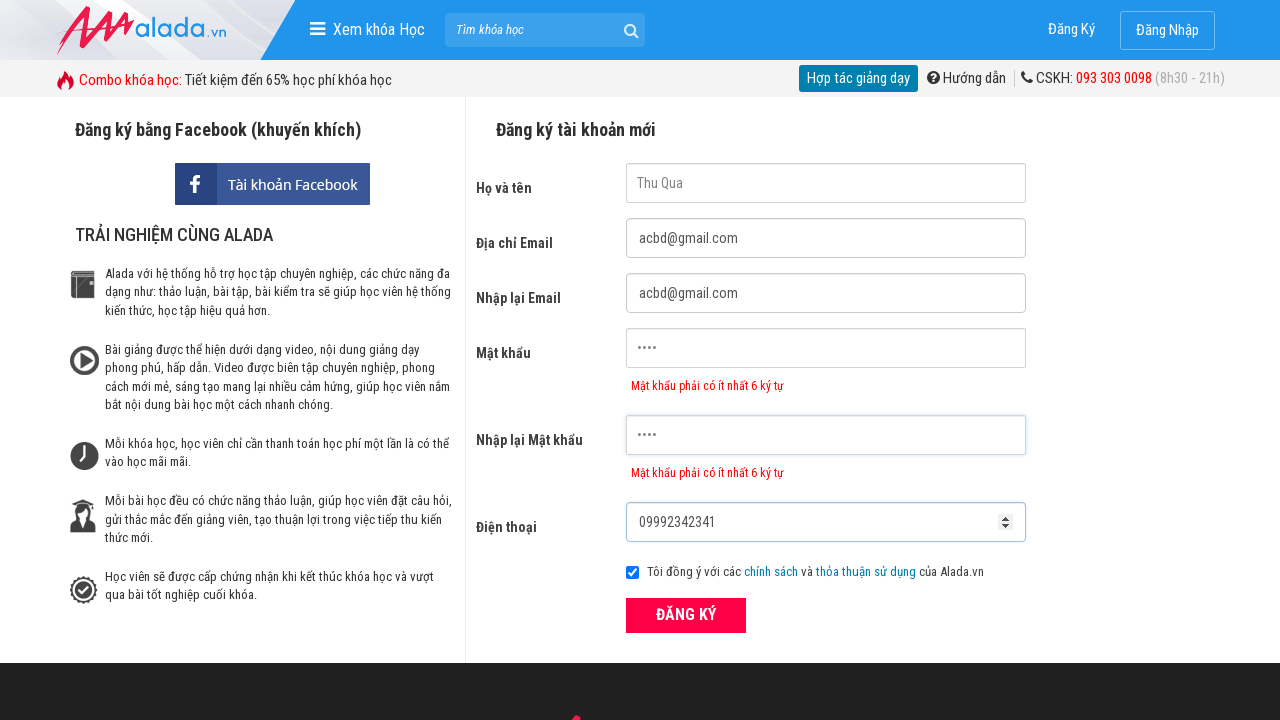

Clicked submit button to register at (686, 615) on button[type='submit']
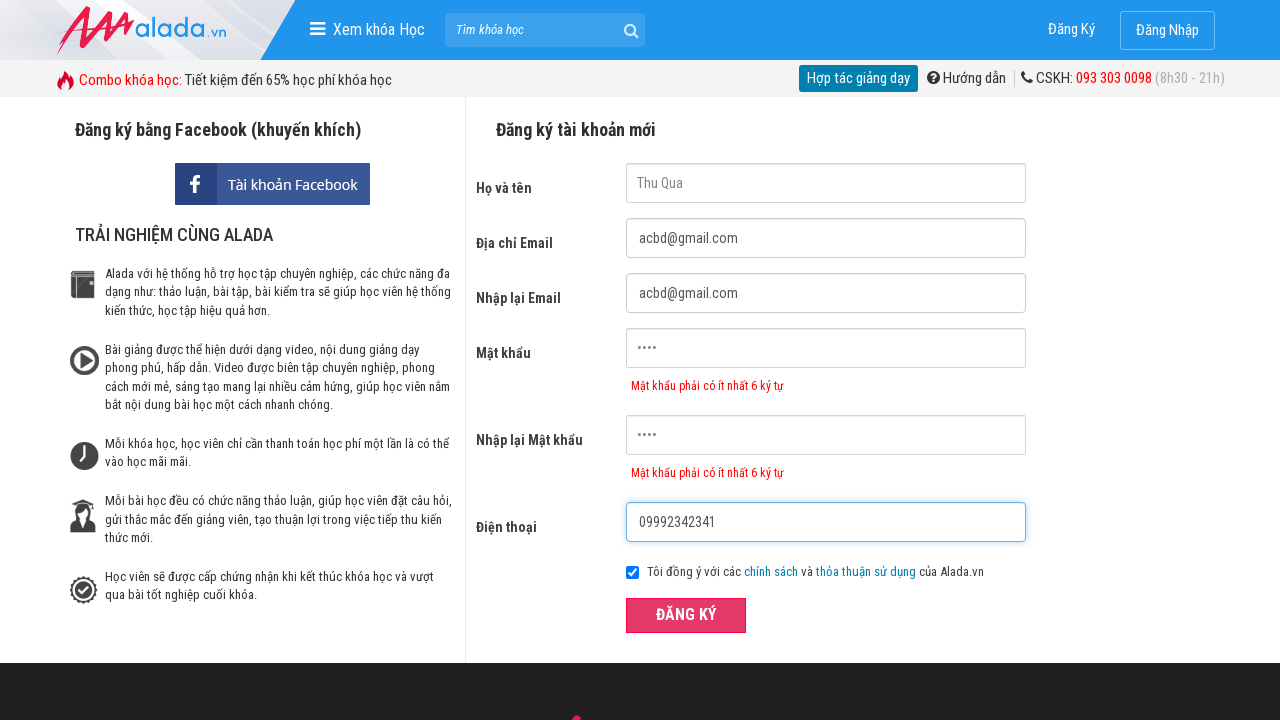

Password error message appeared
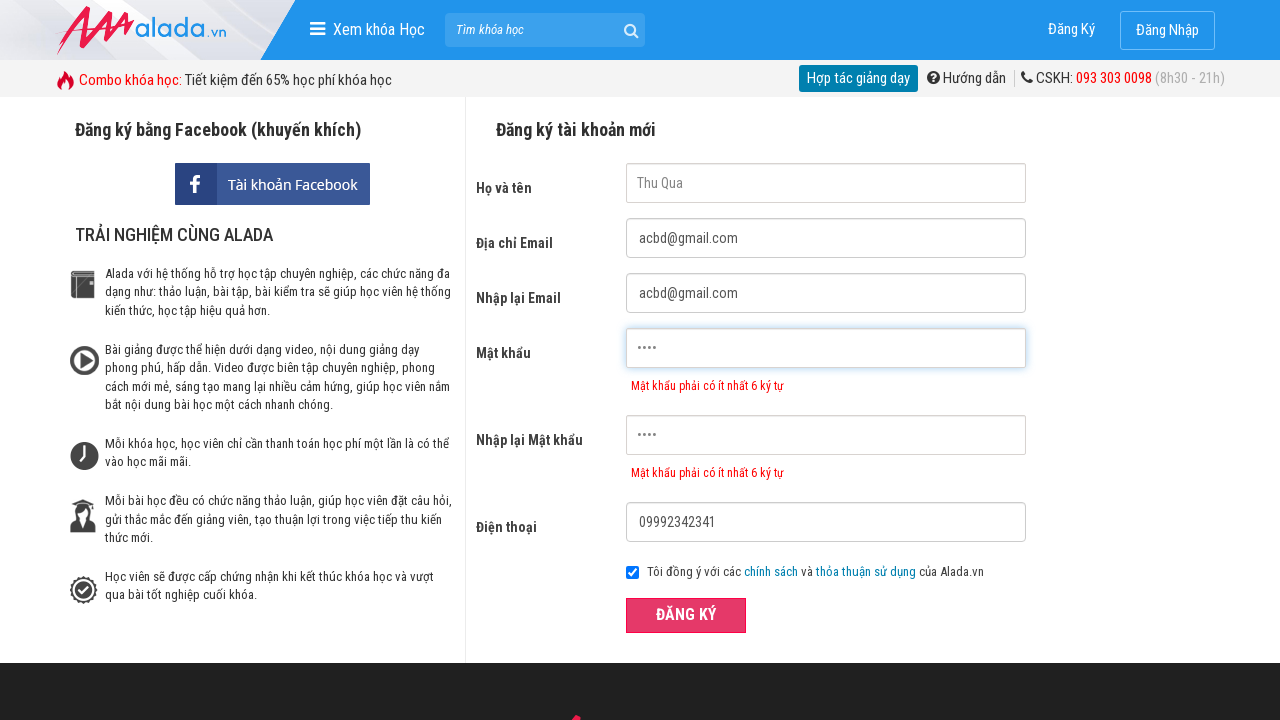

Verified password error message: 'Mật khẩu phải có ít nhất 6 ký tự'
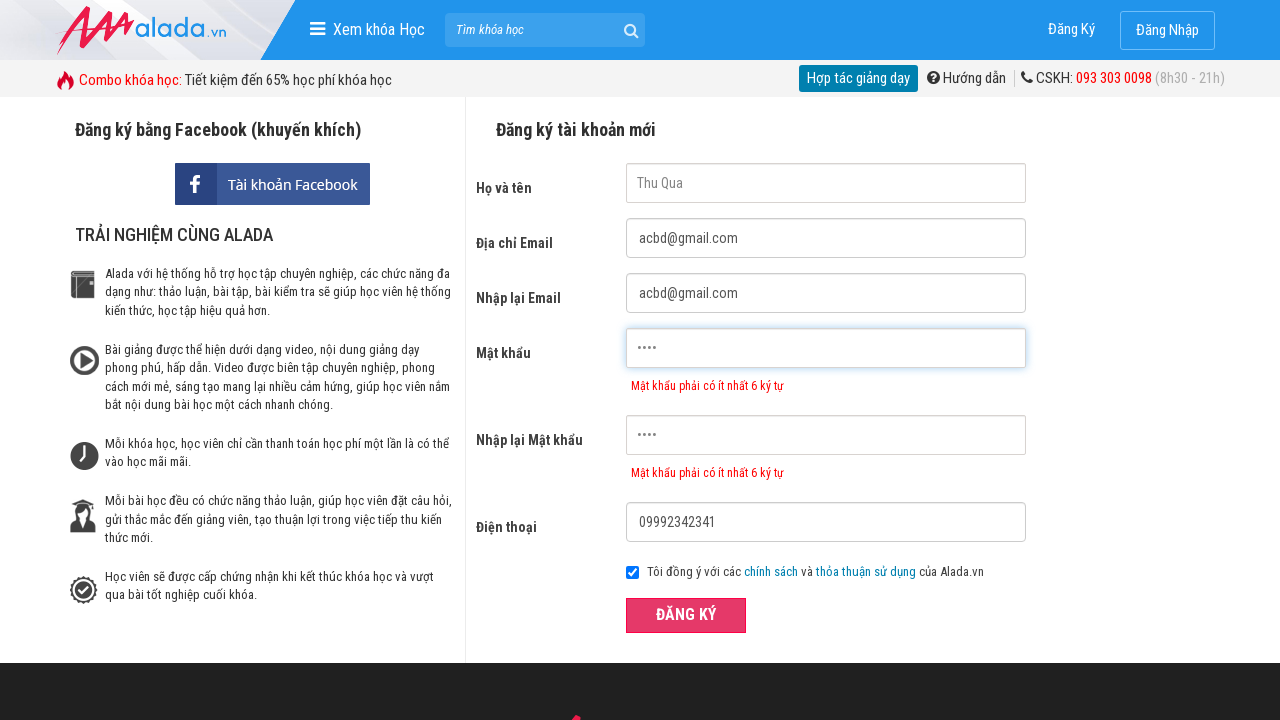

Verified confirm password error message: 'Mật khẩu phải có ít nhất 6 ký tự'
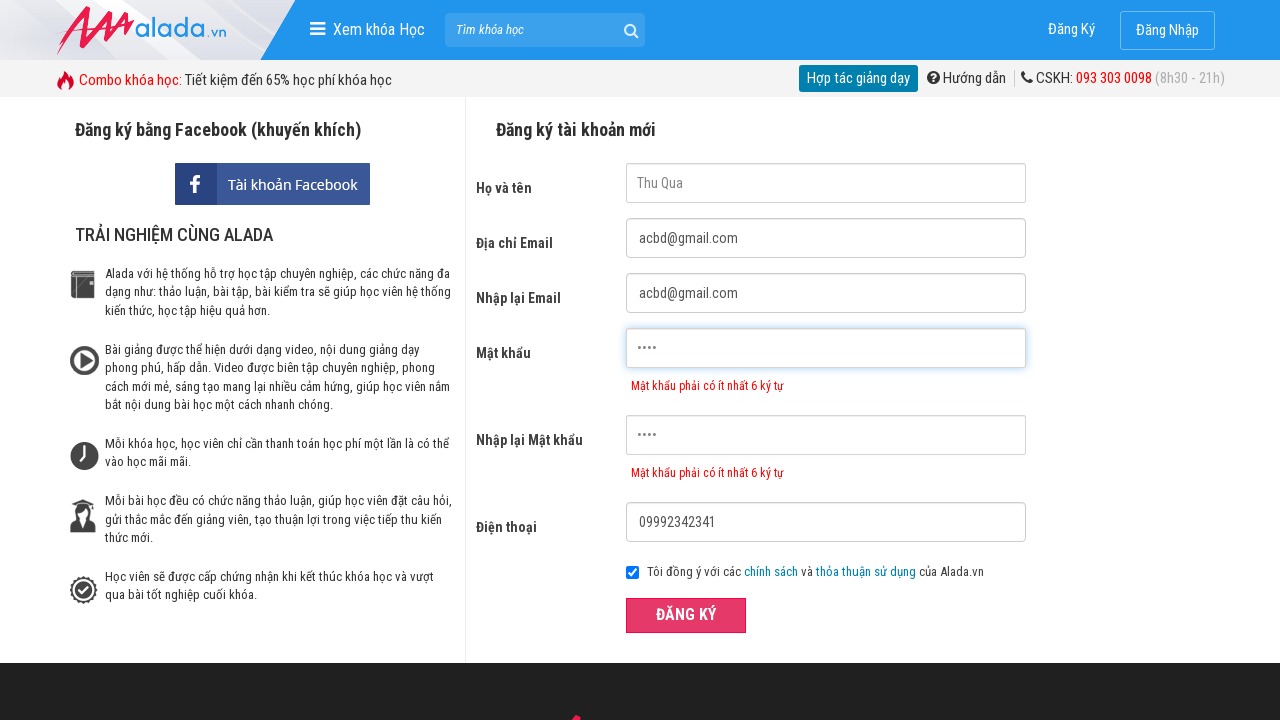

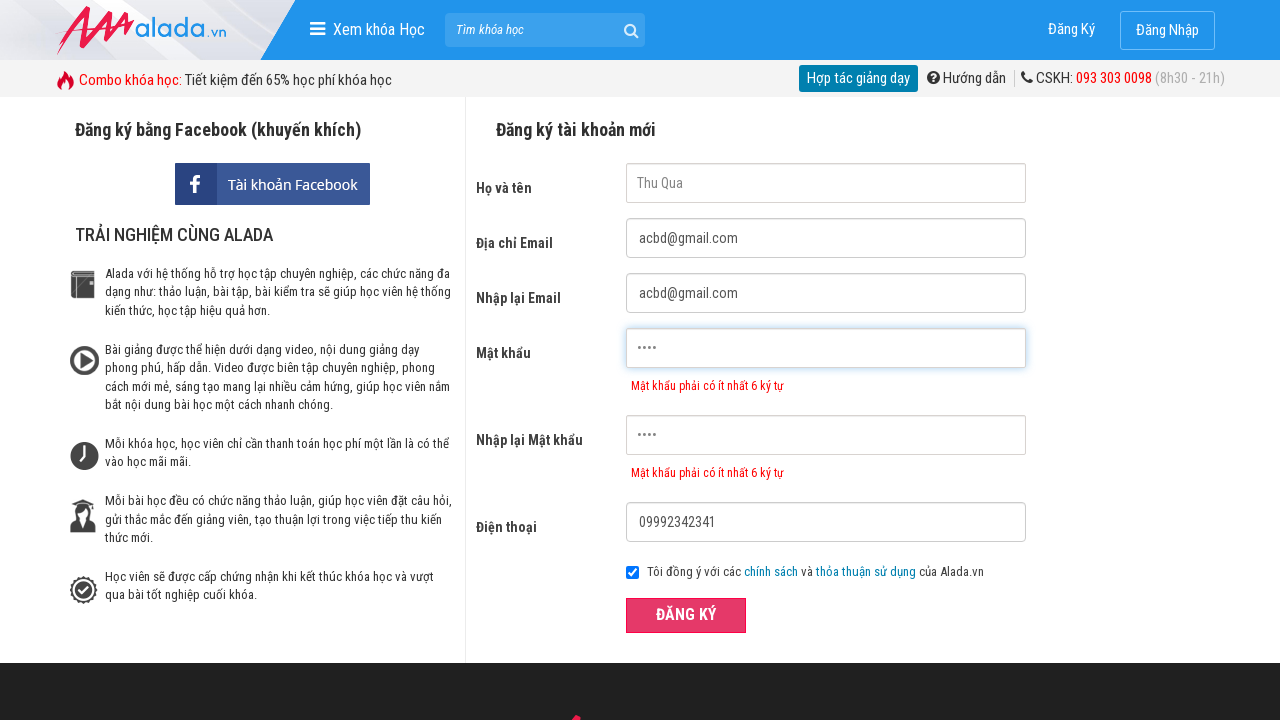